Navigates to an automation practice page and takes a screenshot of the page

Starting URL: https://rahulshettyacademy.com/AutomationPractice/

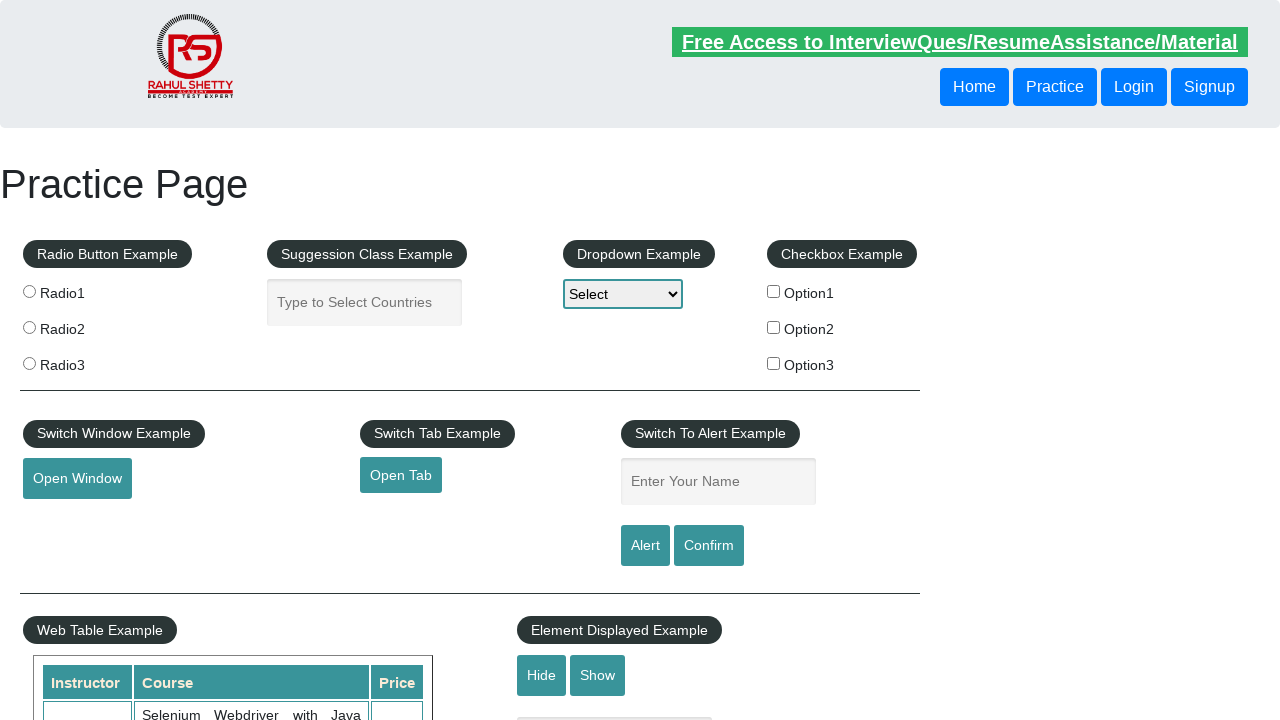

Navigated to automation practice page and captured screenshot
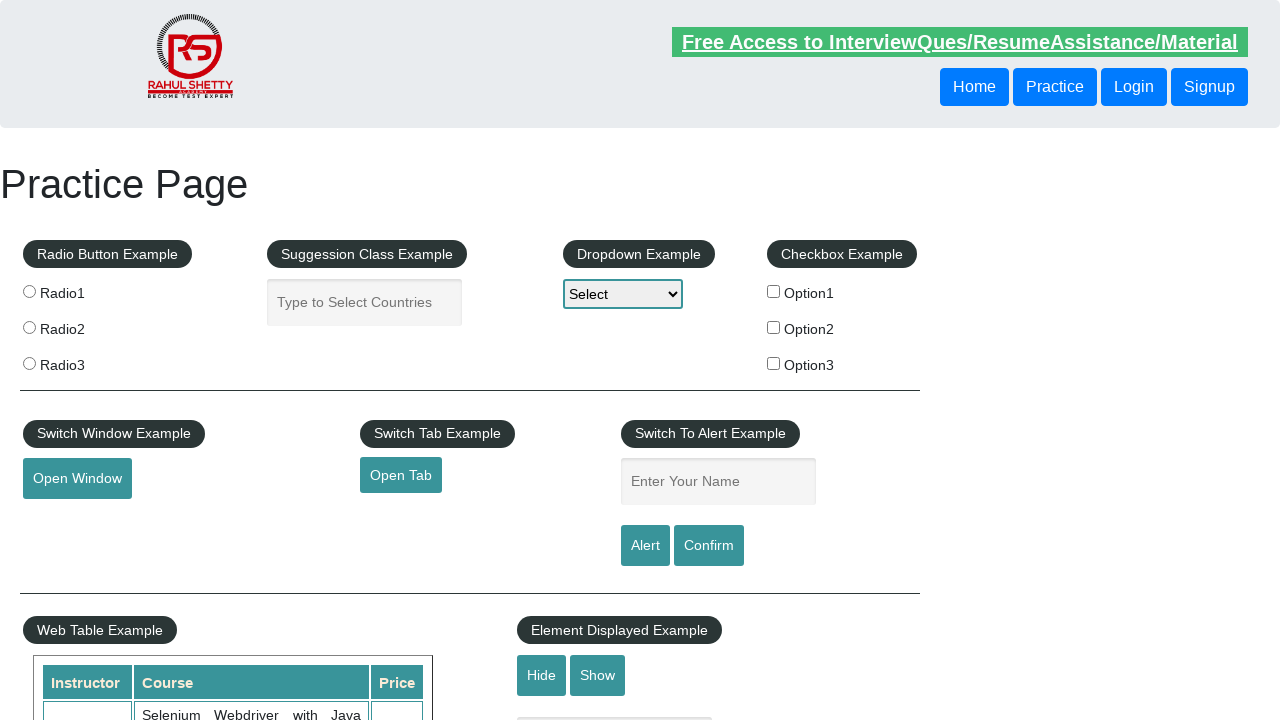

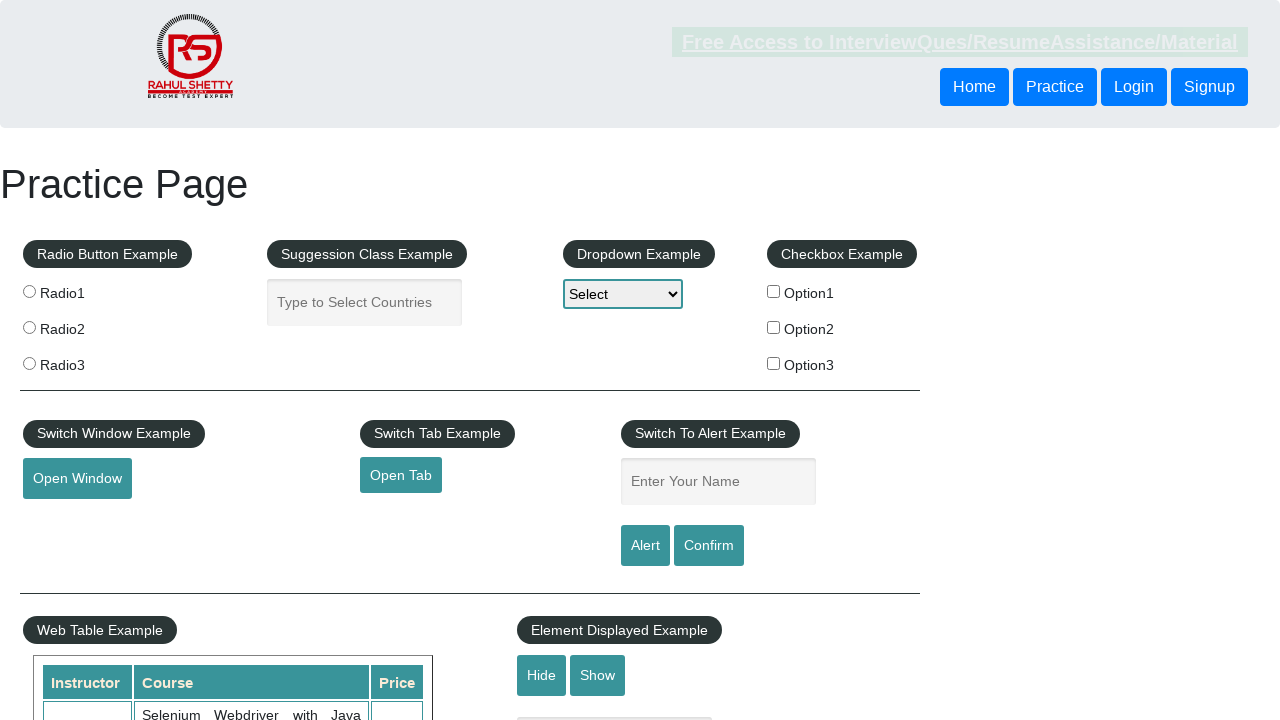